Tests clicking a button element within an iframe on W3Schools' HTML button test page

Starting URL: https://www.w3schools.com/tags/tryit.asp?filename=tryhtml_button_test

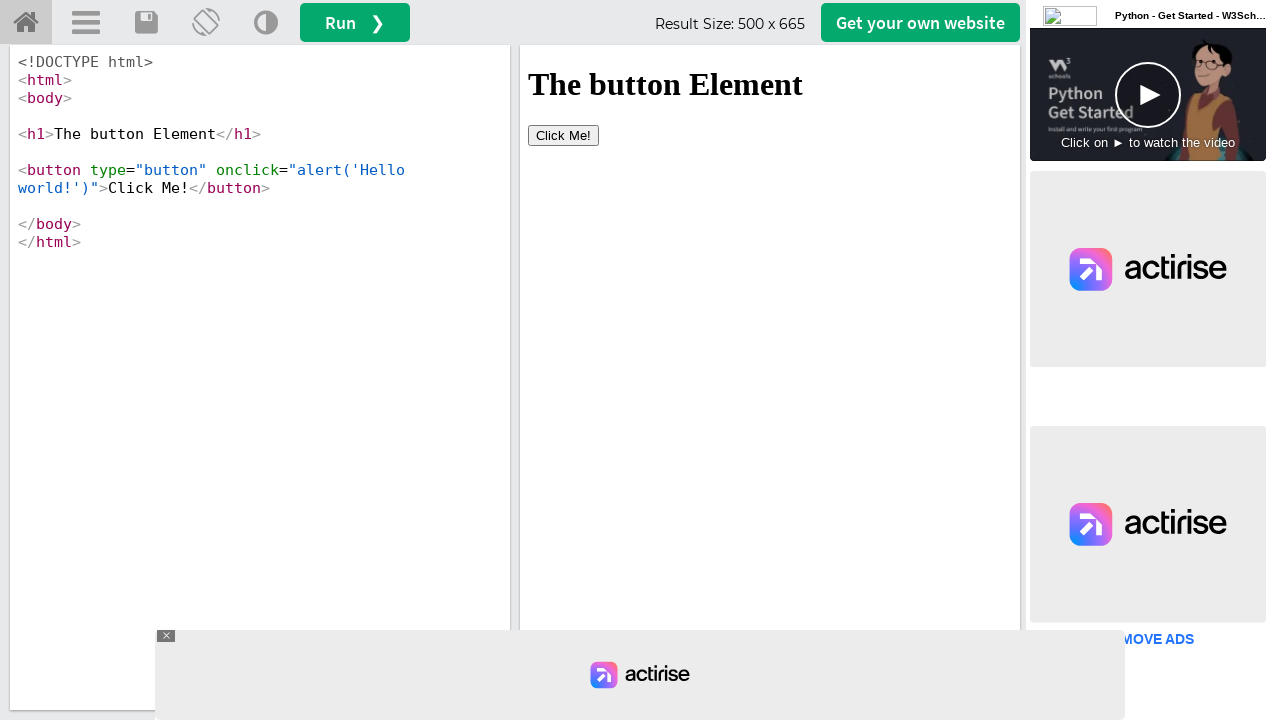

Located iframe with ID 'iframeResult' containing the button element
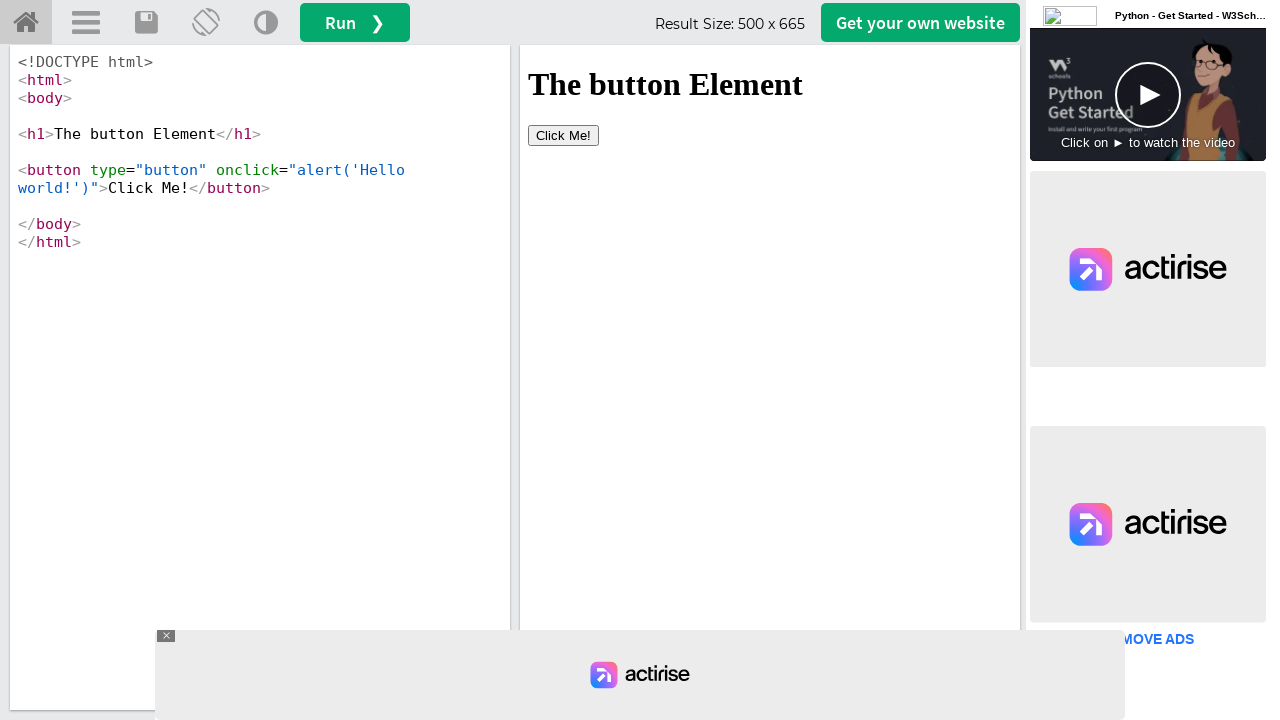

Clicked the button element inside the iframe on W3Schools HTML button test page at (564, 135) on #iframeResult >> internal:control=enter-frame >> button
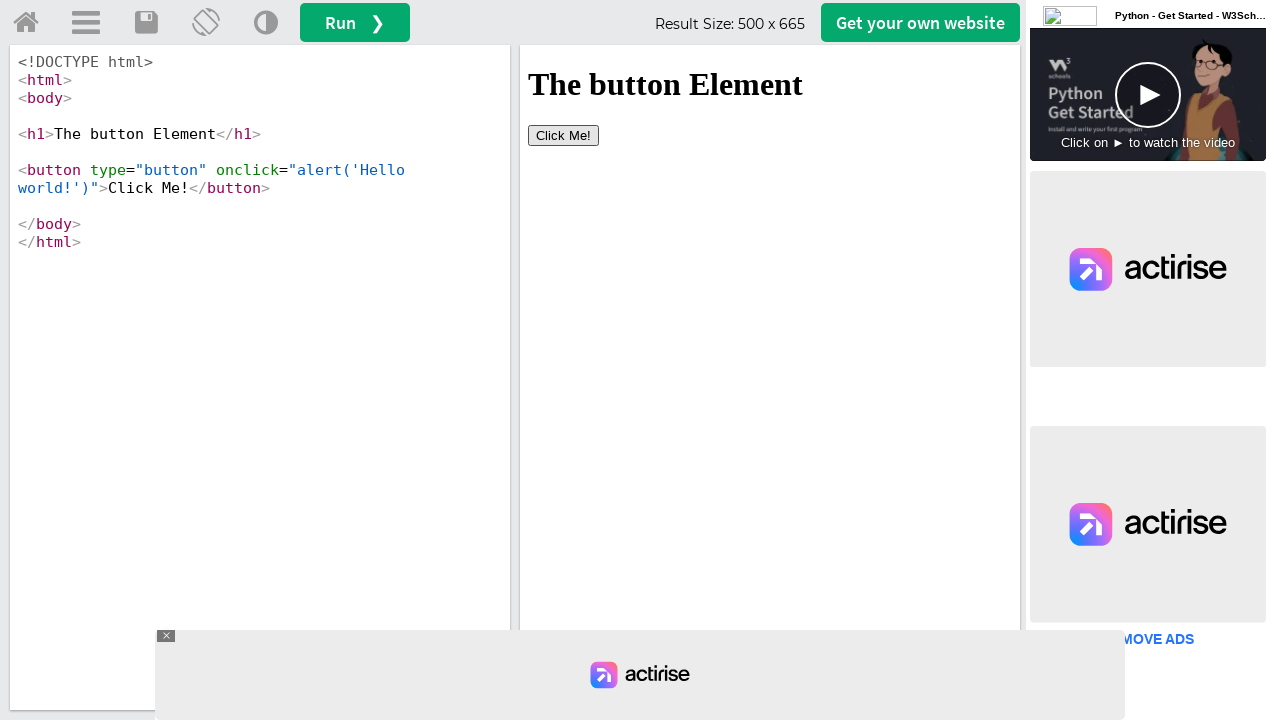

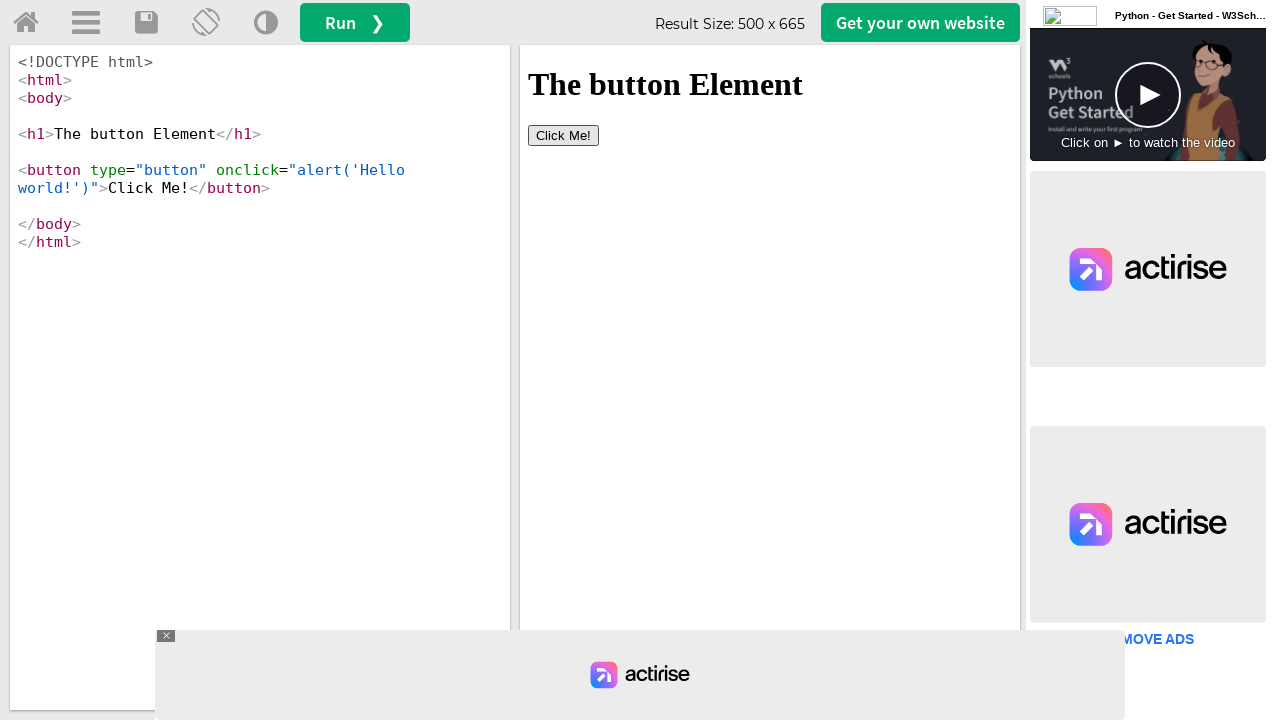